Tests drag functionality by dragging an element to a new position on the page

Starting URL: https://demoqa.com/dragabble

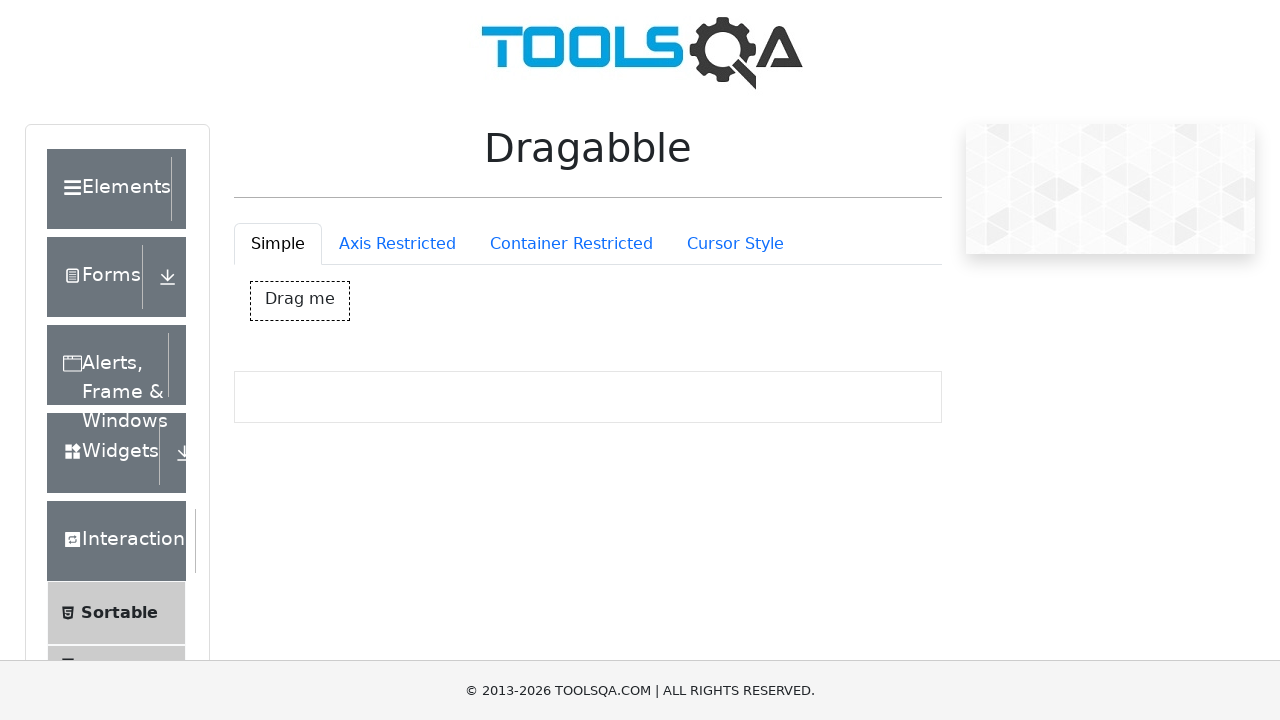

Navigated to draggable demo page
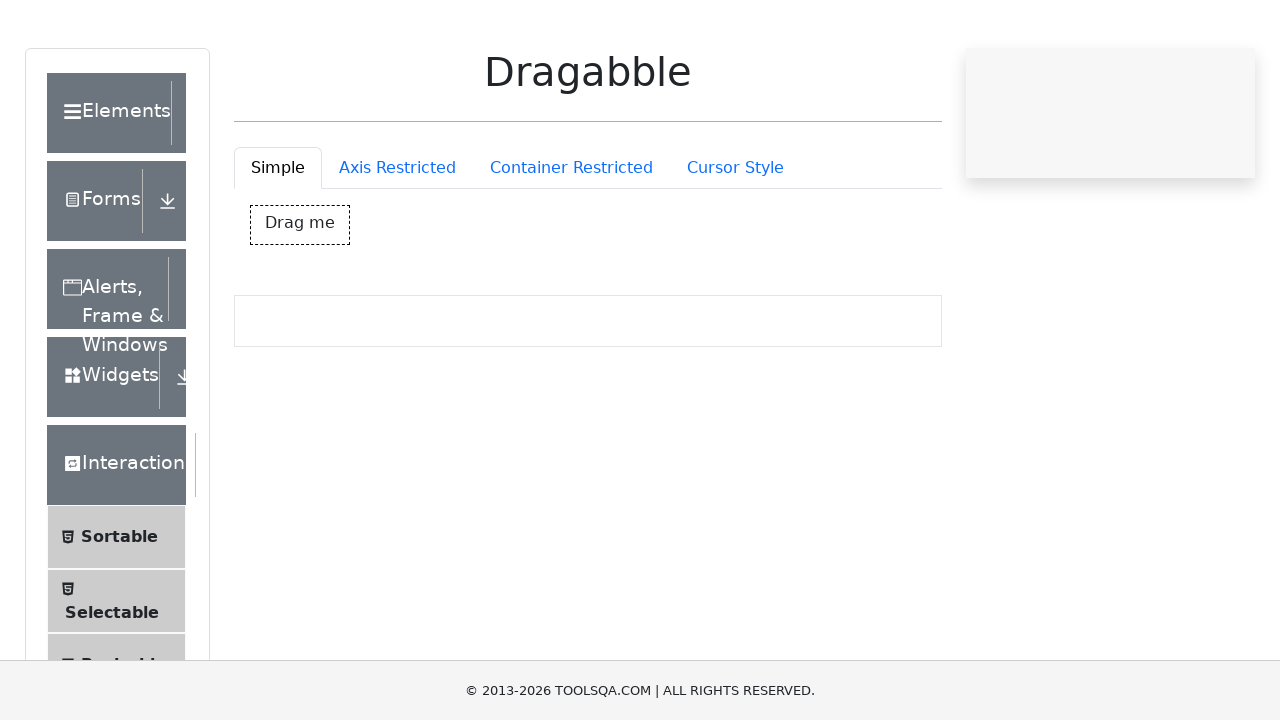

Located draggable element with ID 'dragBox'
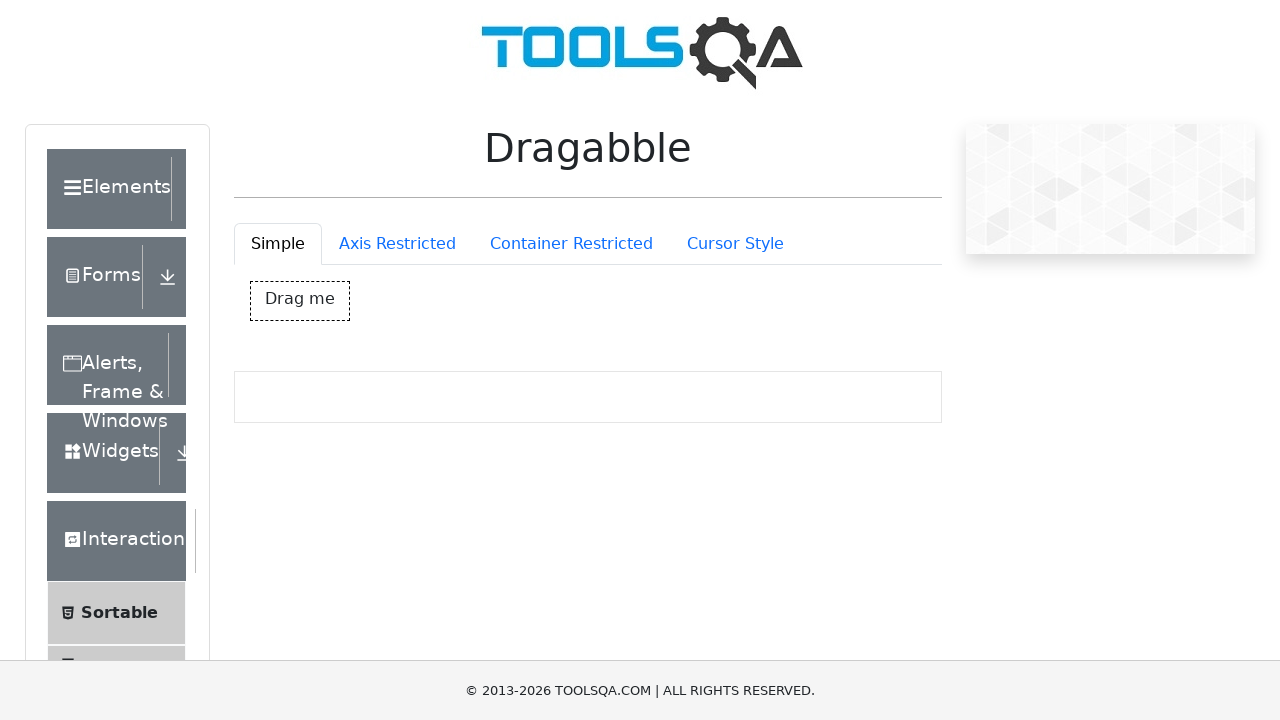

Retrieved bounding box of draggable element
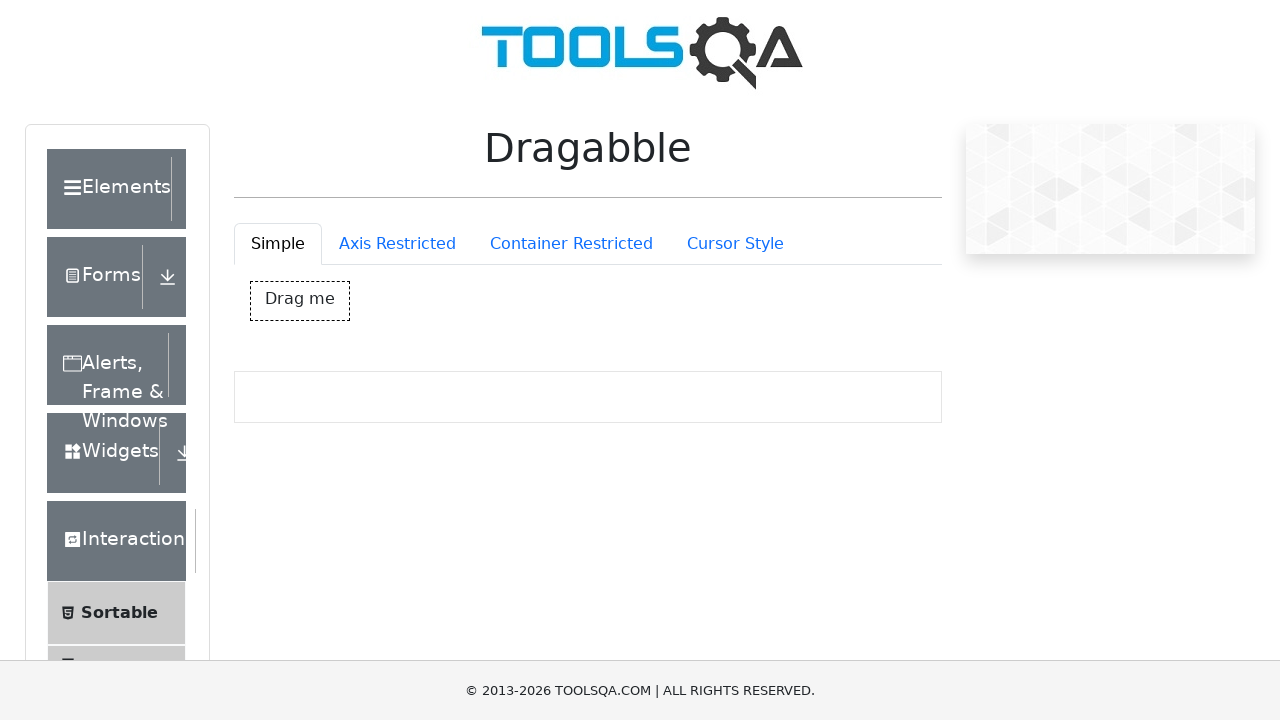

Moved mouse to center of draggable element at (300, 301)
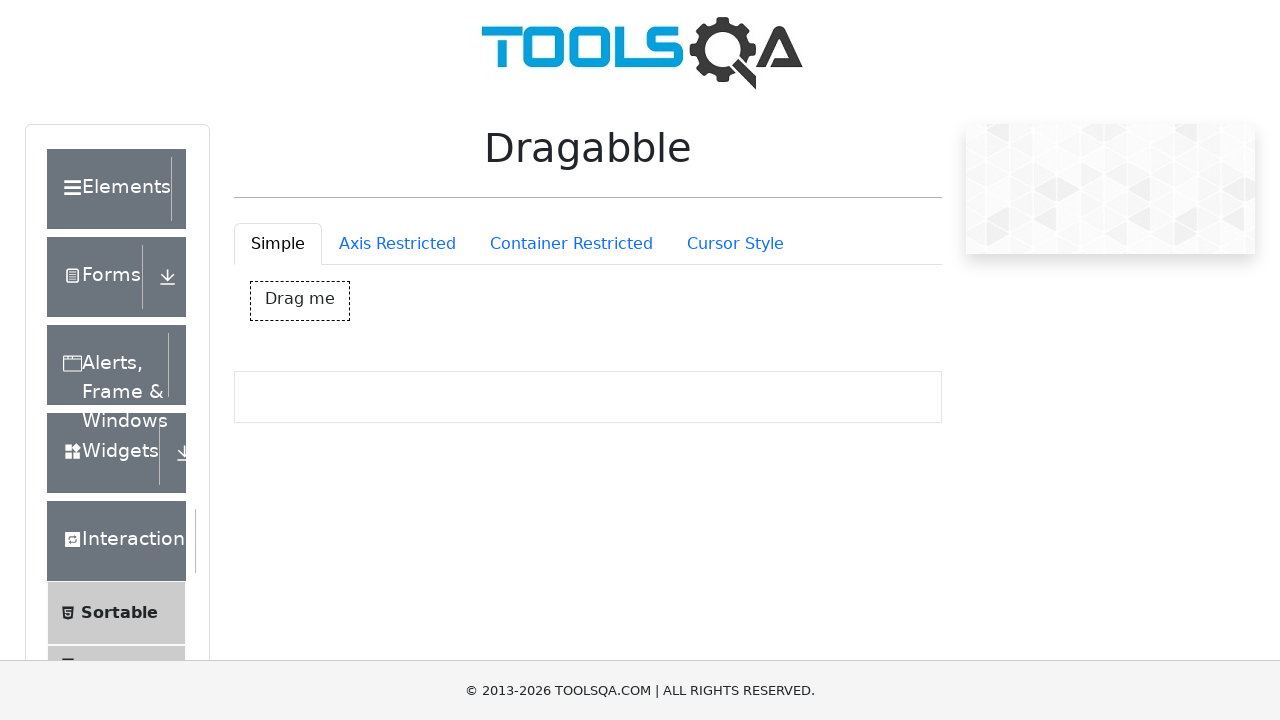

Pressed mouse button down to start drag at (300, 301)
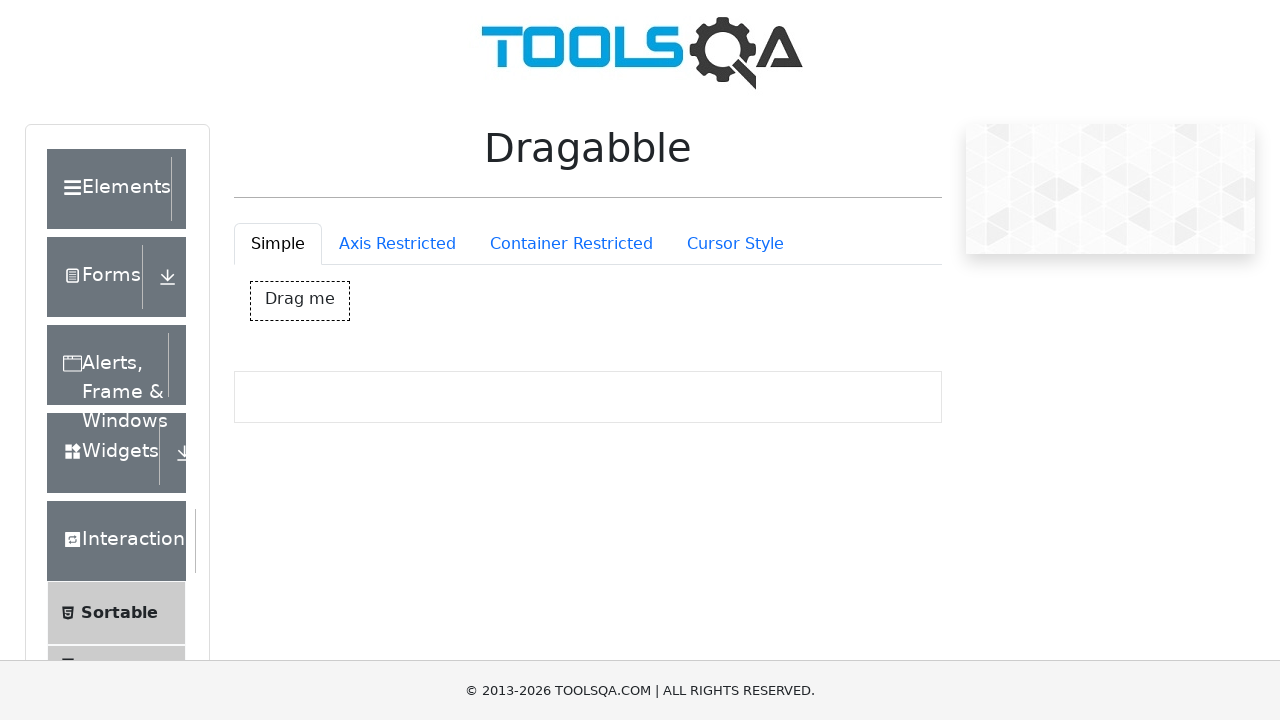

Dragged element 100 pixels right and 200 pixels down at (400, 501)
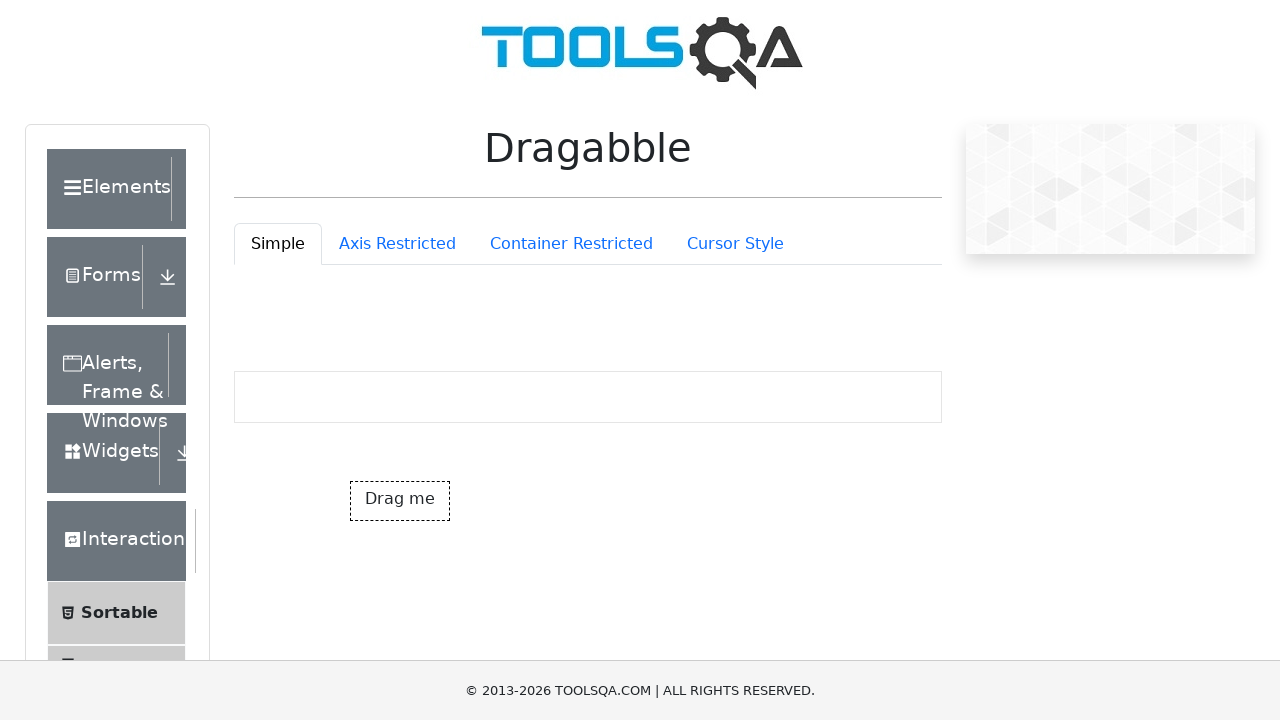

Released mouse button to complete drag operation at (400, 501)
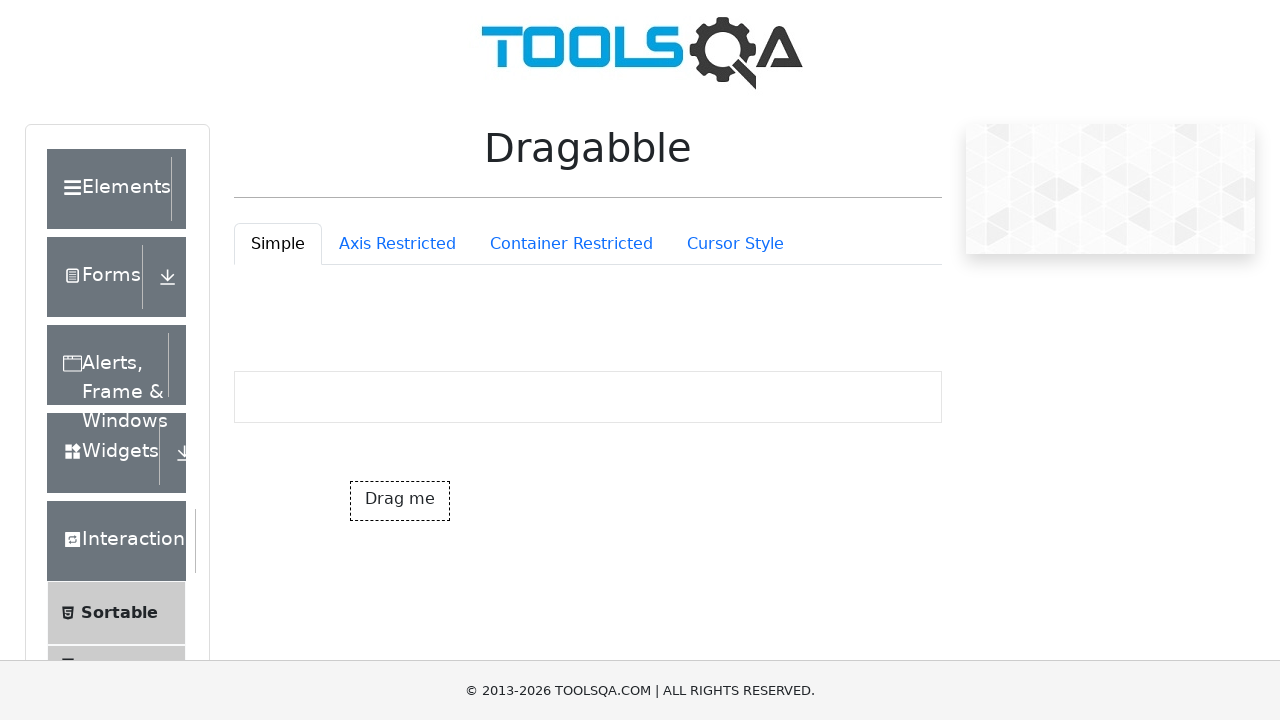

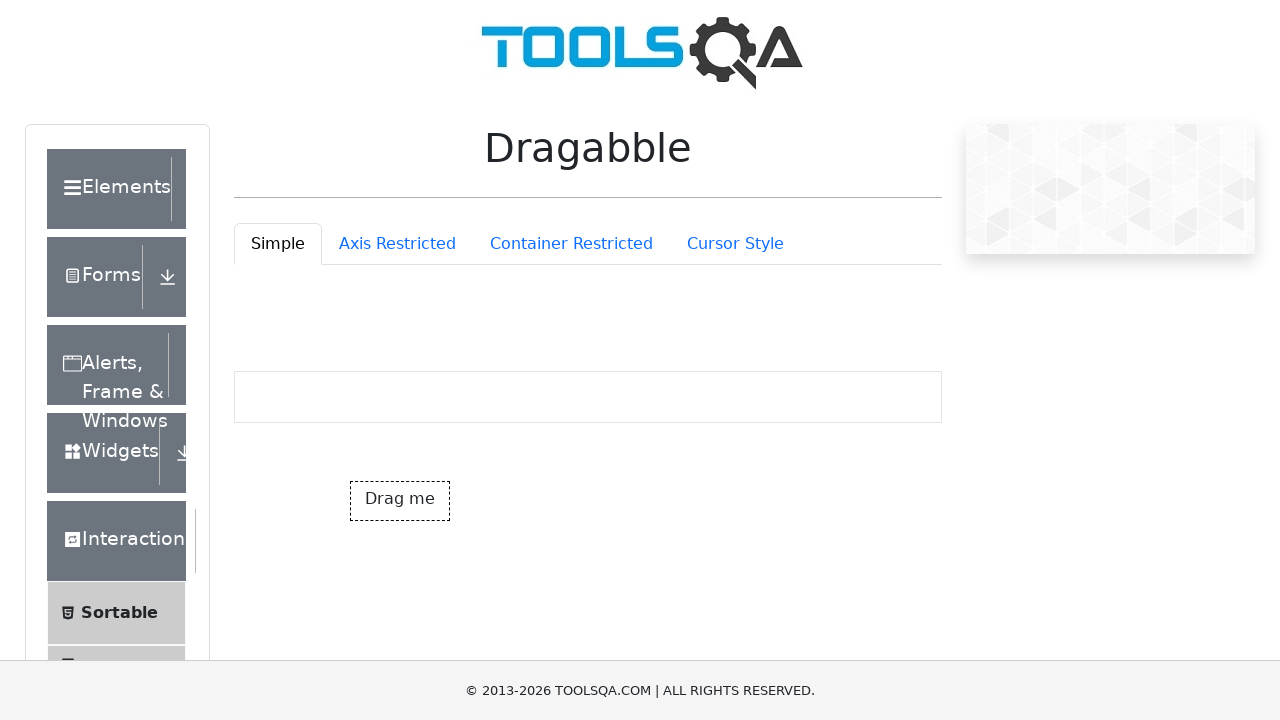